Tests mouse hover functionality by hovering over three image figures and verifying that user information text appears for each one

Starting URL: https://the-internet.herokuapp.com/hovers

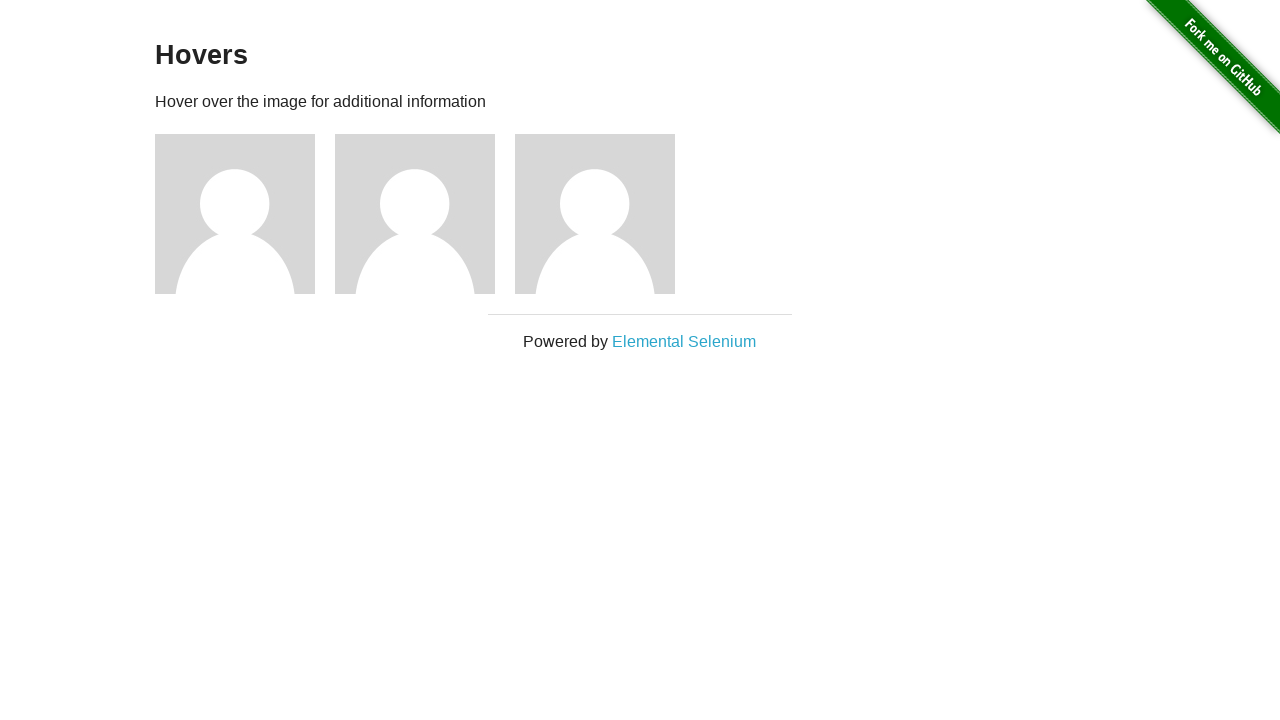

Hovered over figure 1 at (245, 214) on //div[@class='figure'][1]
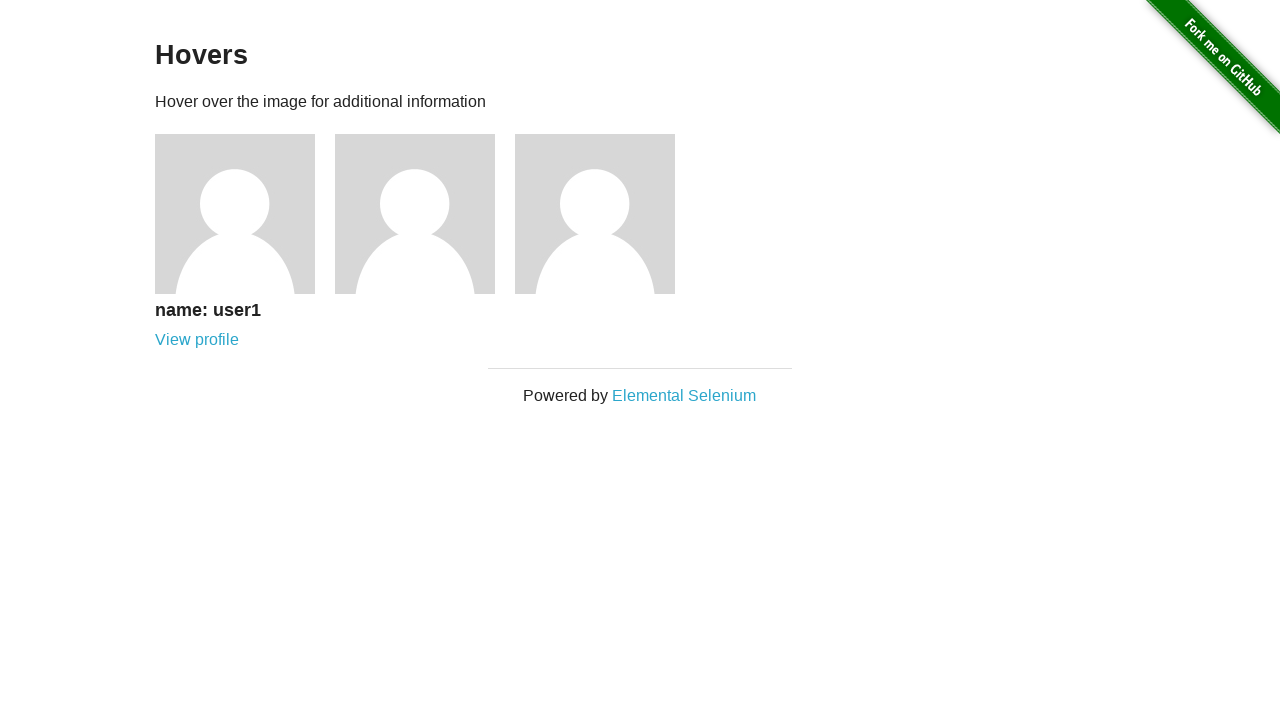

User information text appeared for figure 1
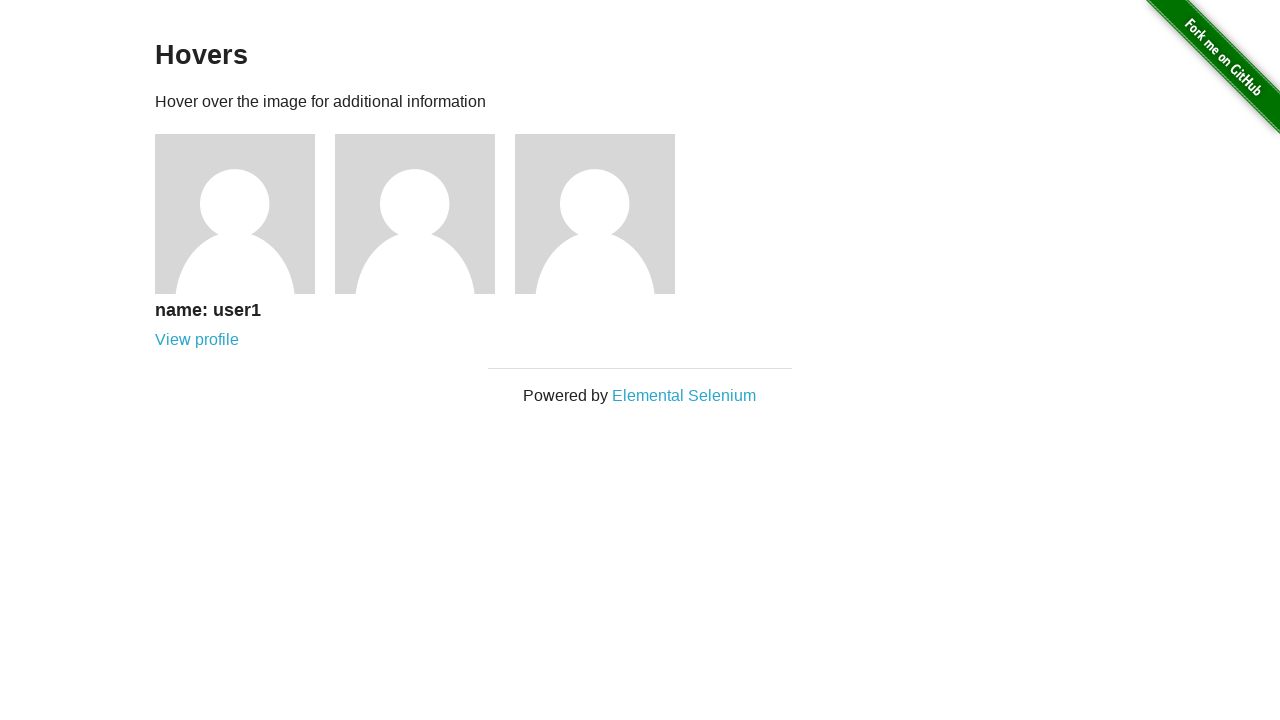

Verified 'user' text is present in figure 1 info
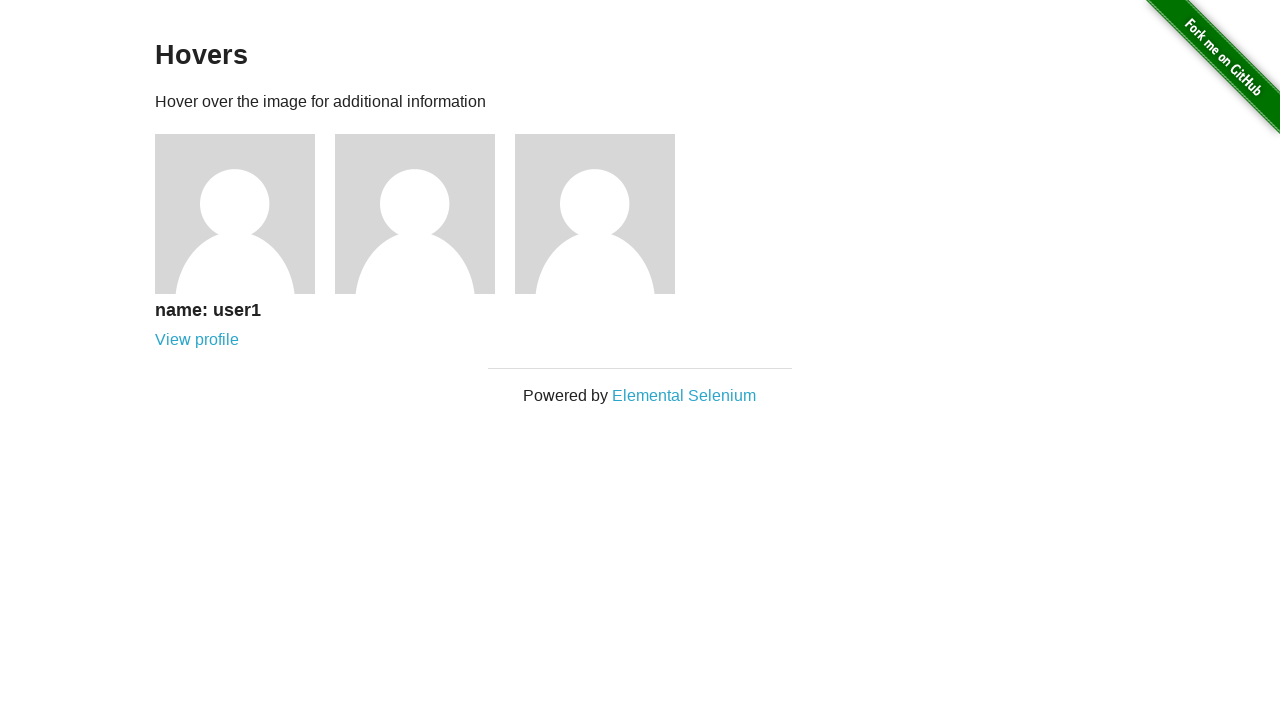

Hovered over figure 2 at (425, 214) on //div[@class='figure'][2]
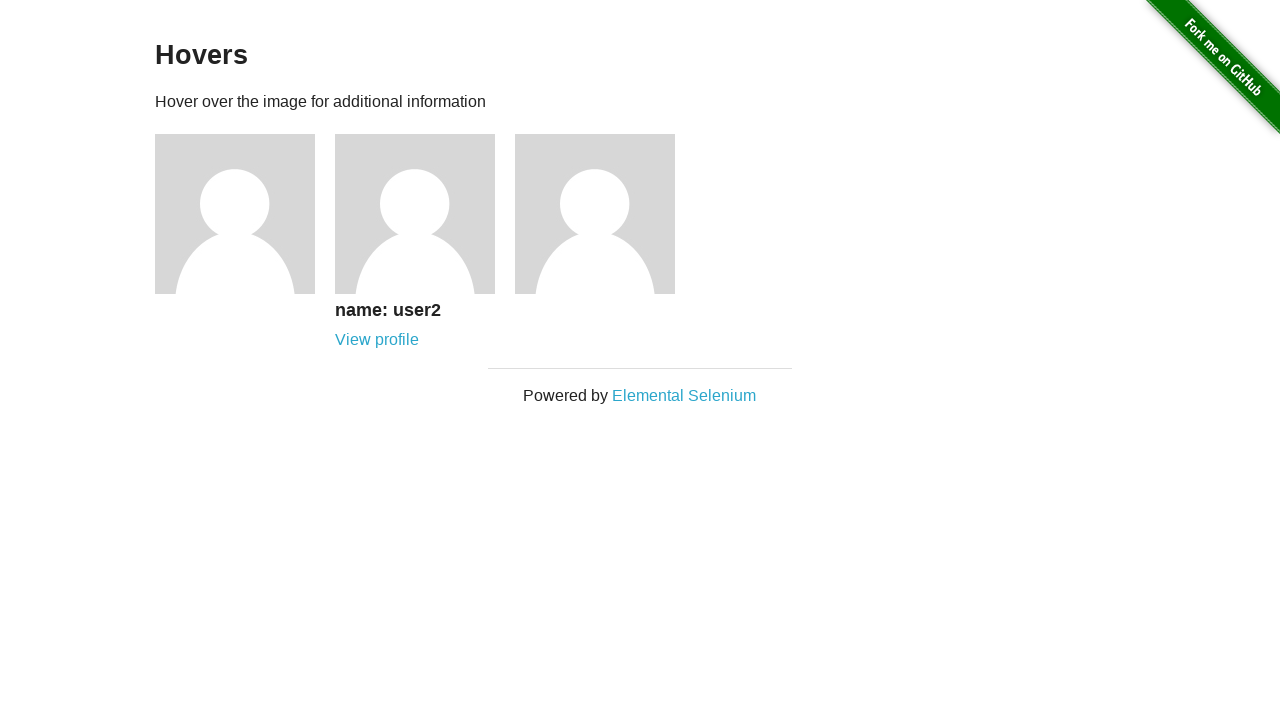

User information text appeared for figure 2
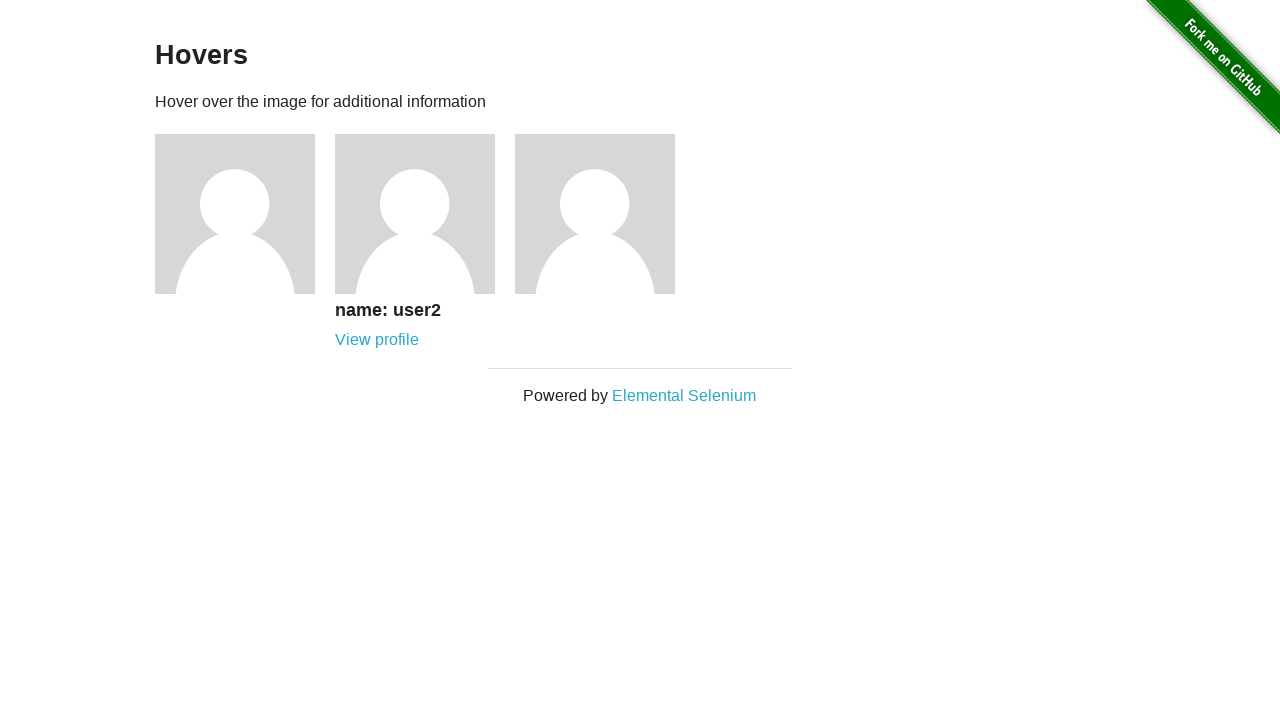

Verified 'user' text is present in figure 2 info
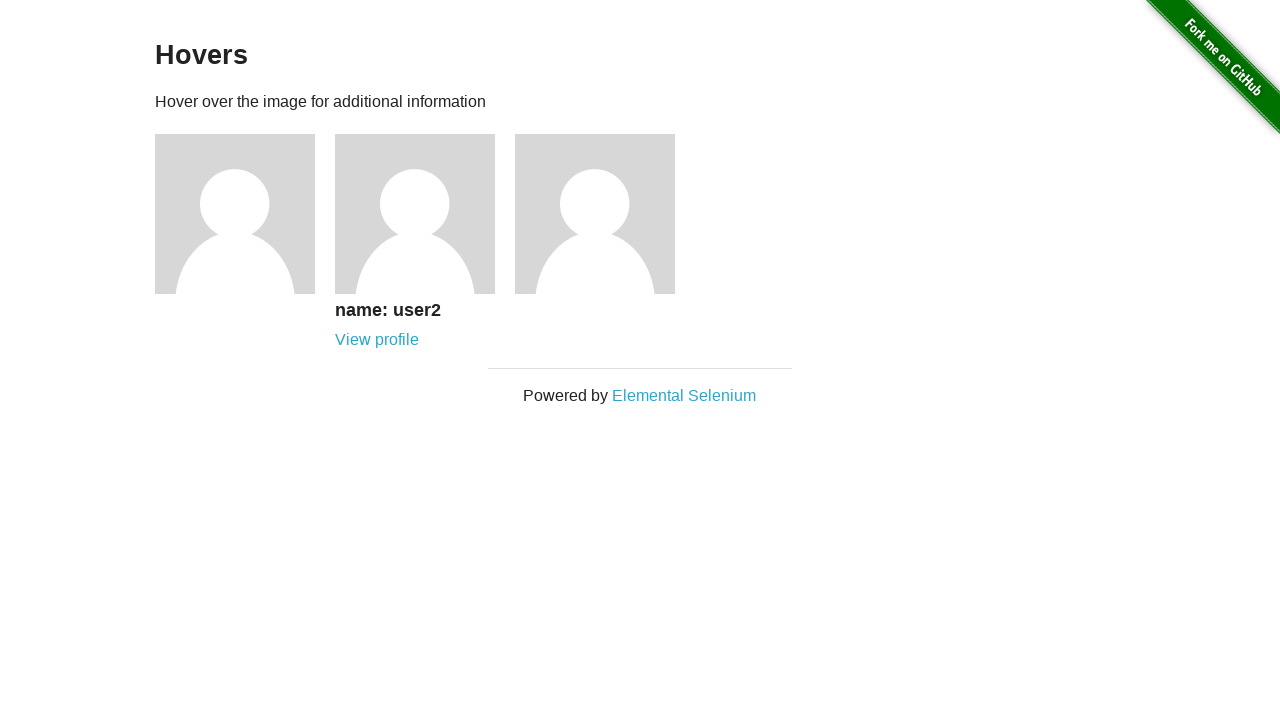

Hovered over figure 3 at (605, 214) on //div[@class='figure'][3]
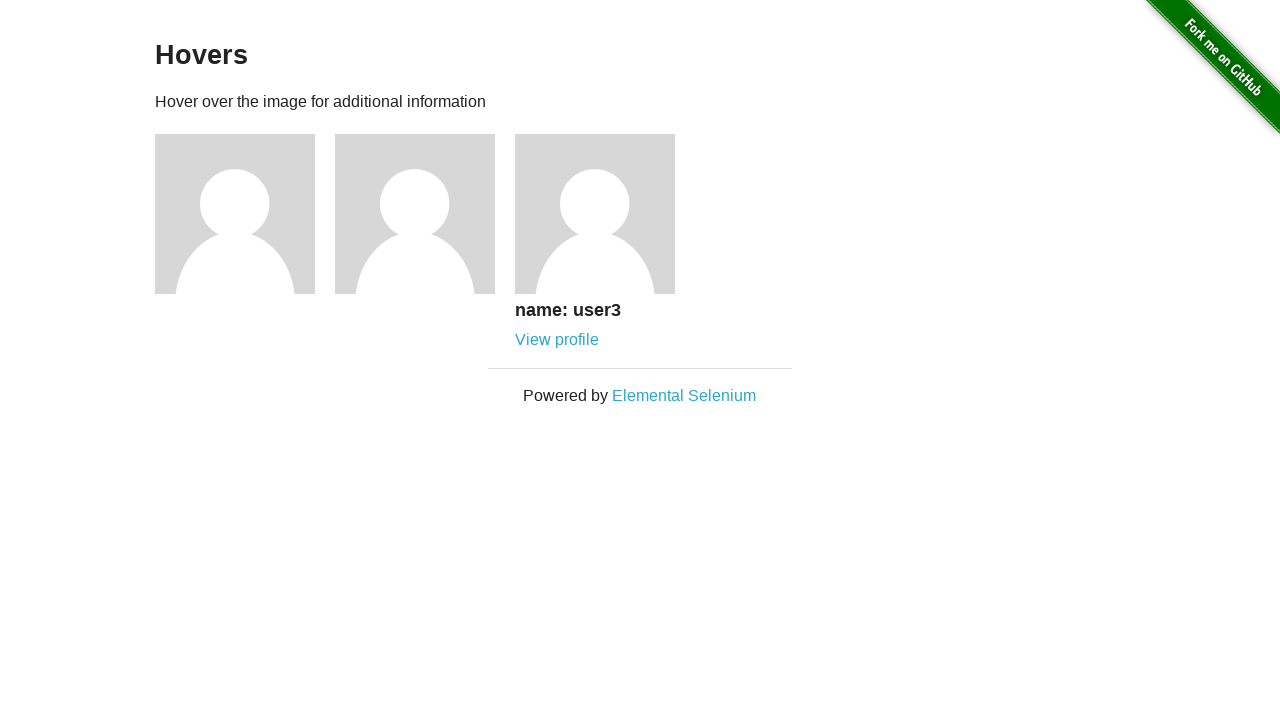

User information text appeared for figure 3
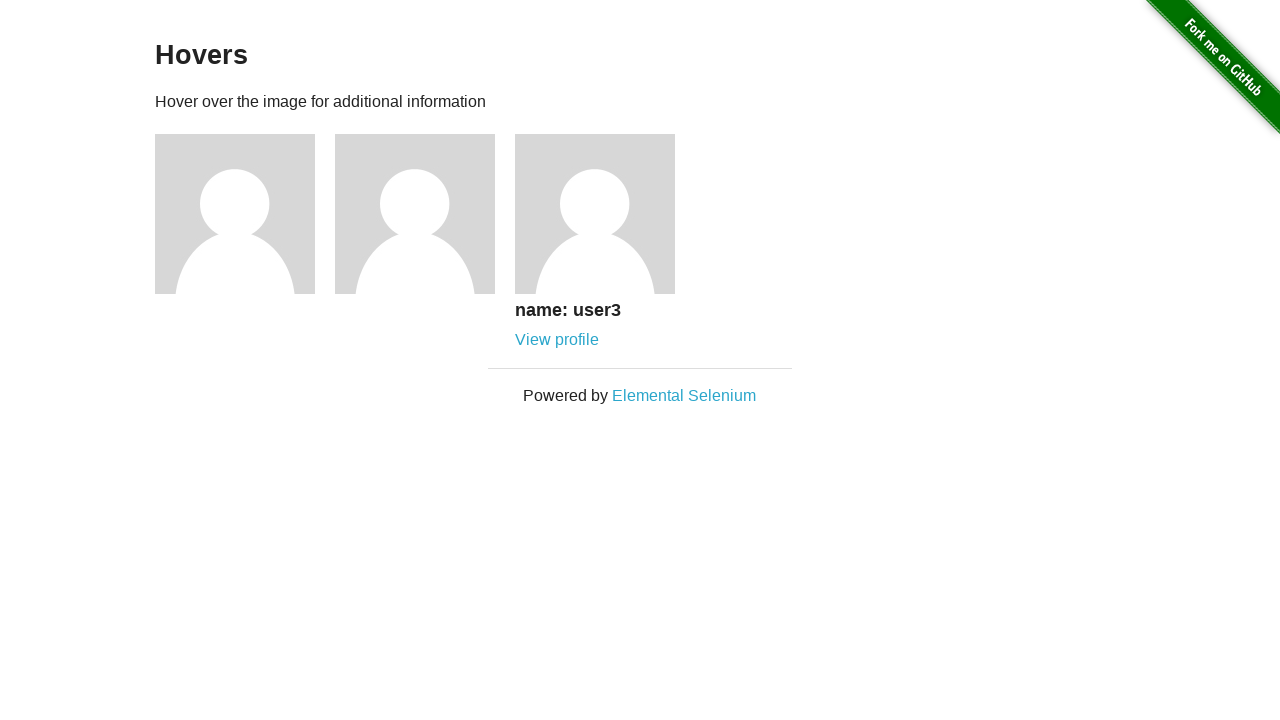

Verified 'user' text is present in figure 3 info
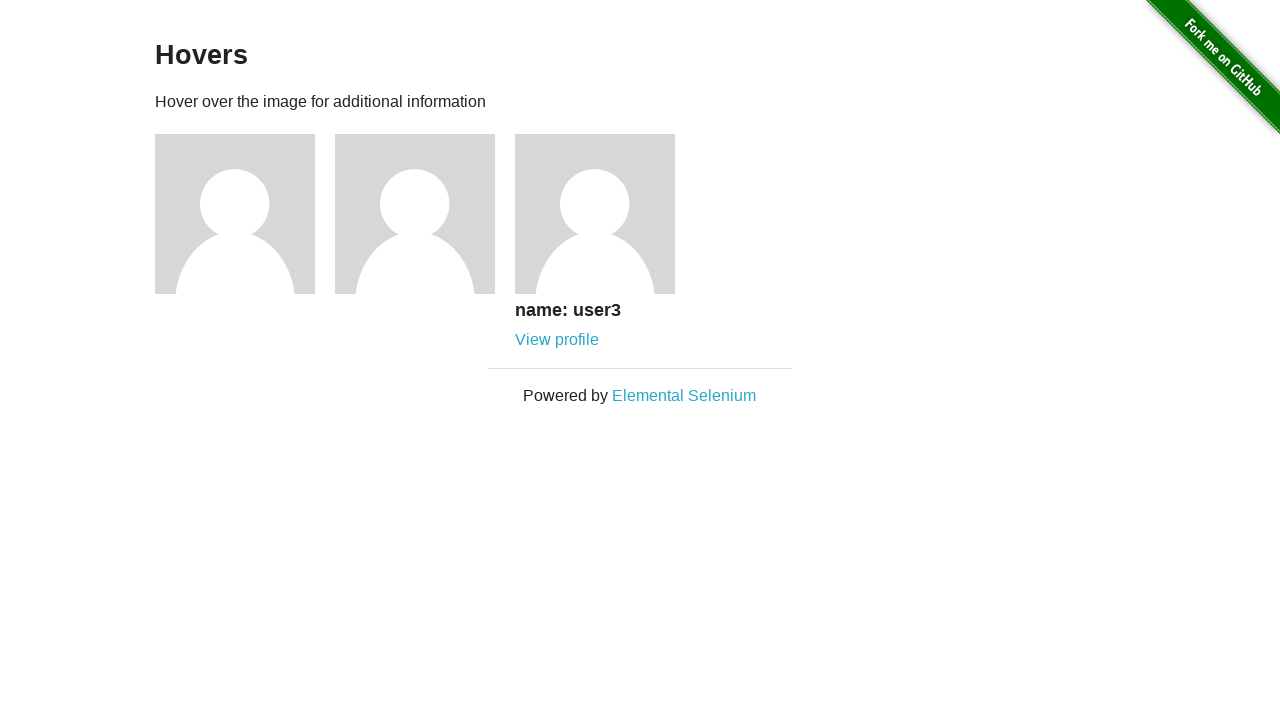

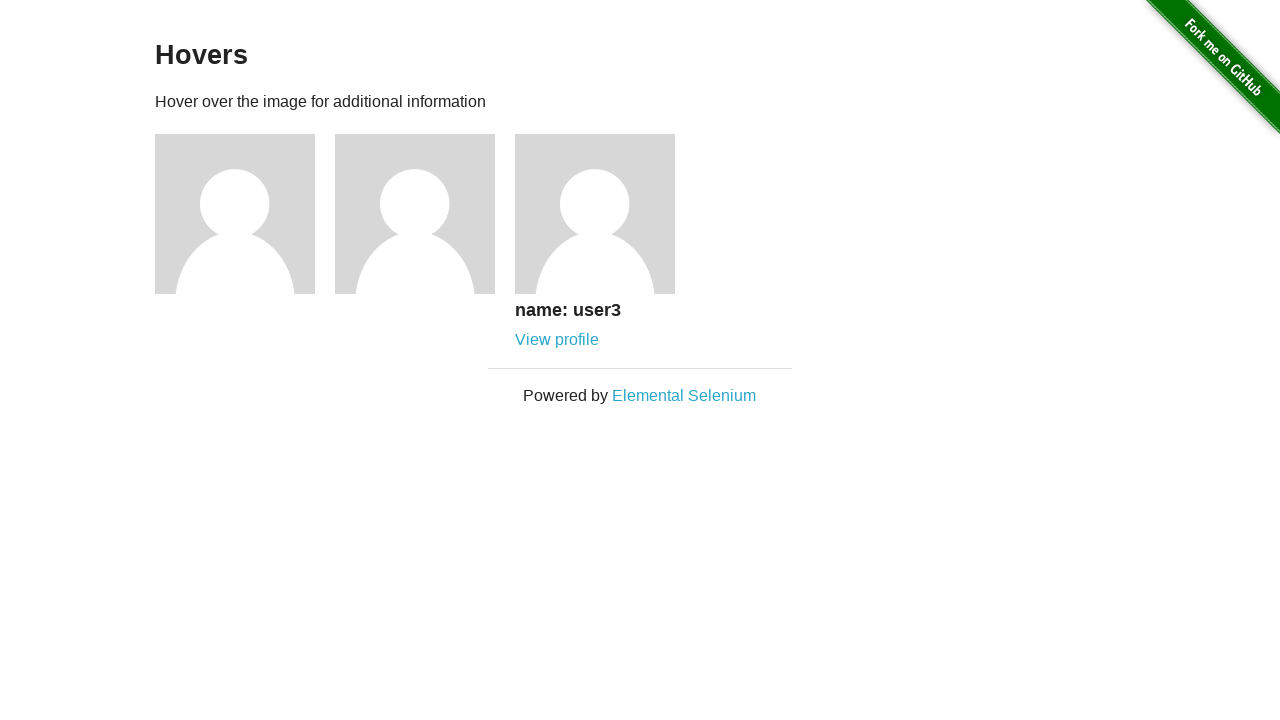